Tests registration form validation when username is too short (less than 3 characters)

Starting URL: https://practice.expandtesting.com/register

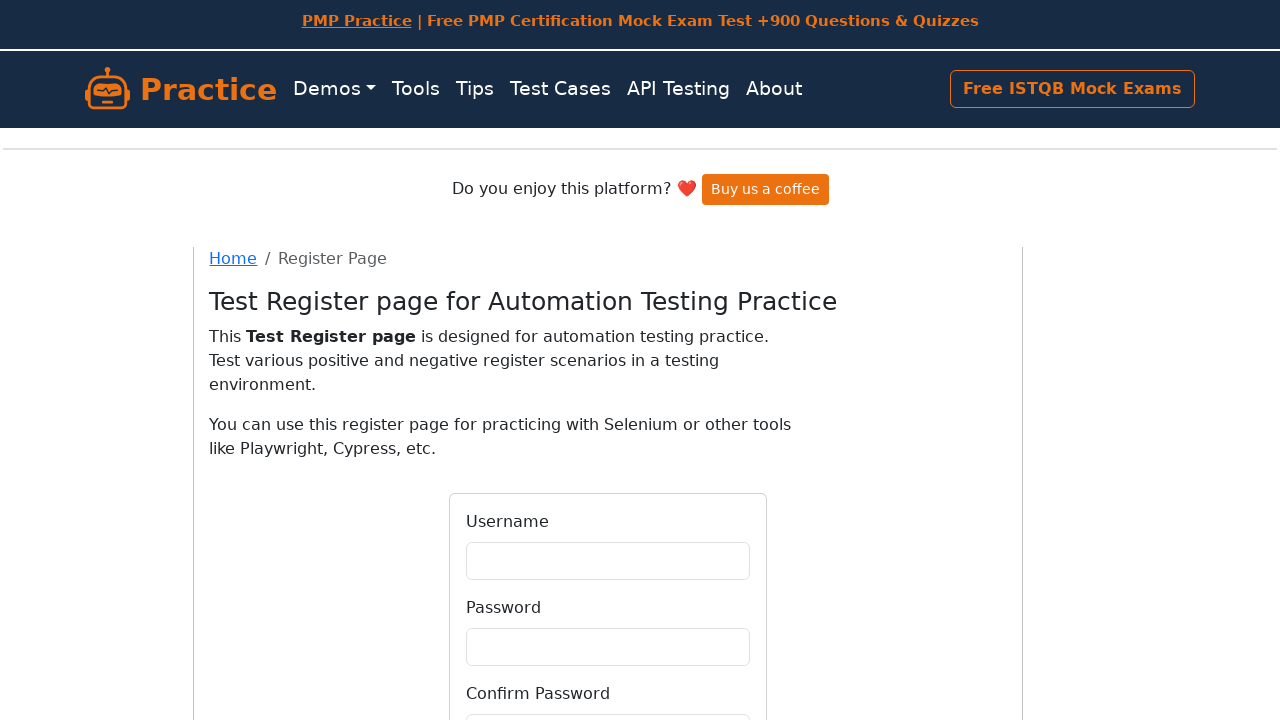

Filled username field with short username 'Aa' (less than 3 characters) on #username
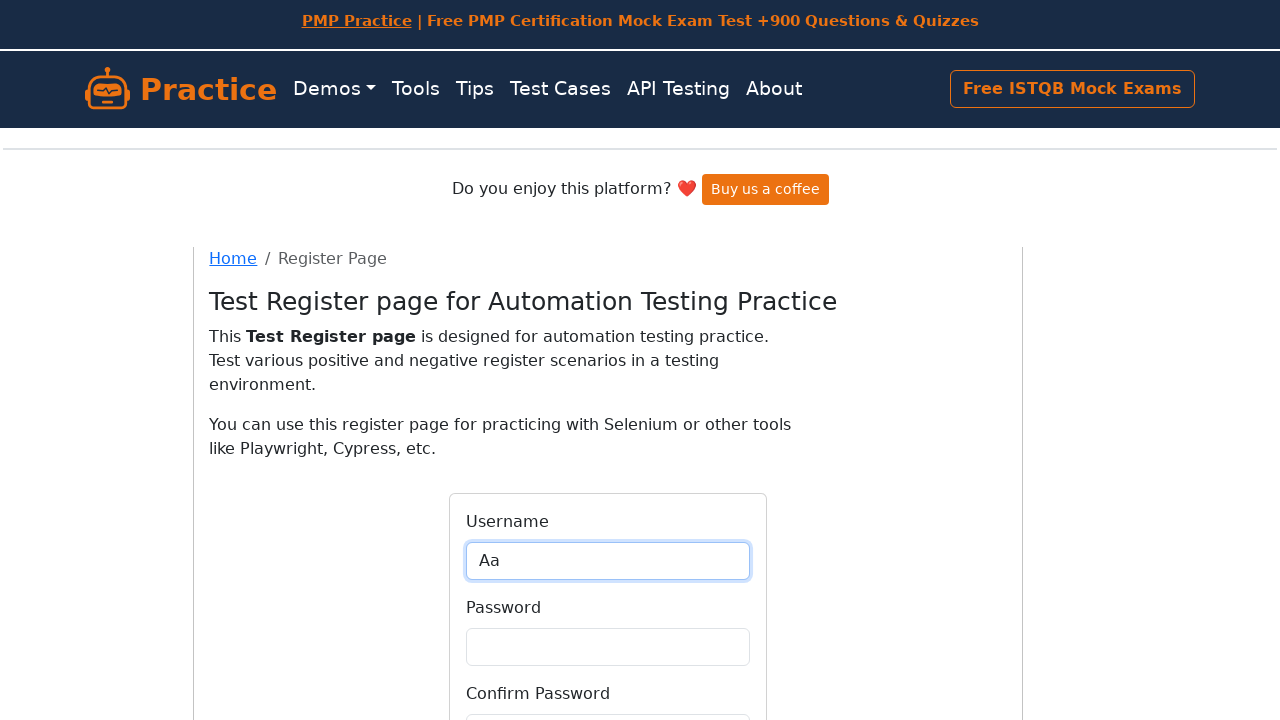

Filled password field with 'Qual1ty!!!' on #password
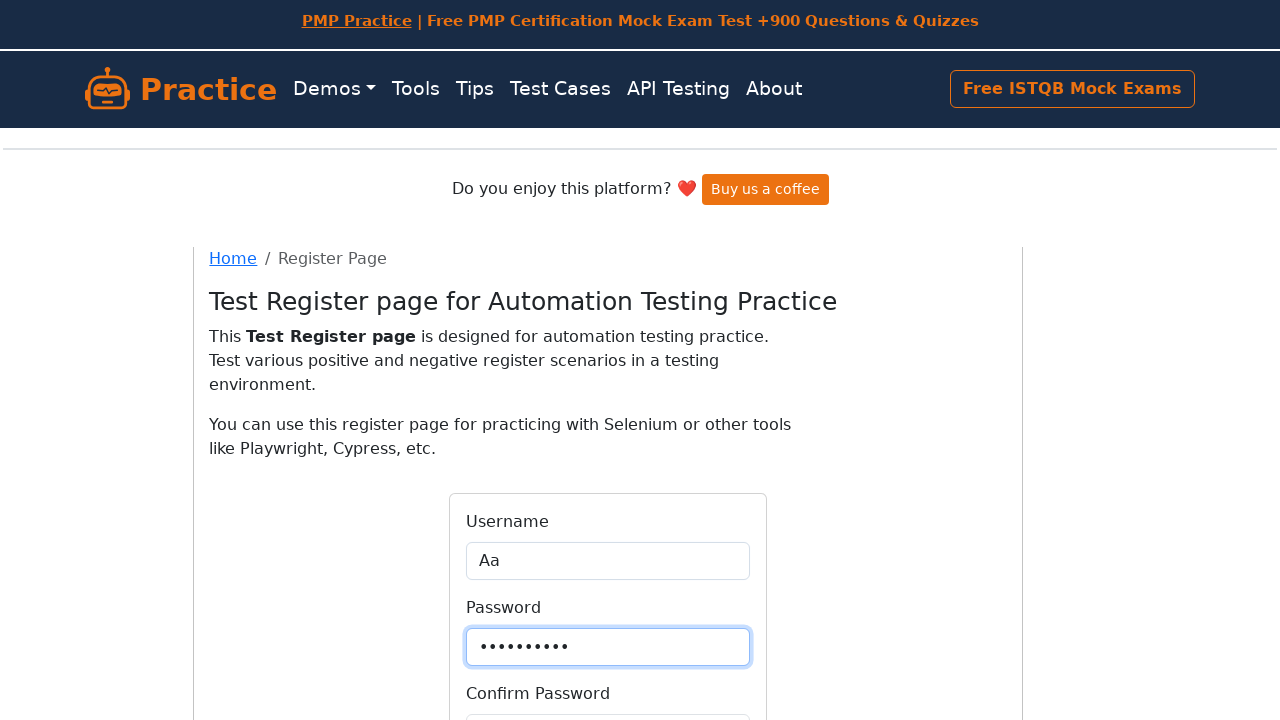

Filled confirm password field with 'Qual1ty!!!' on #confirmPassword
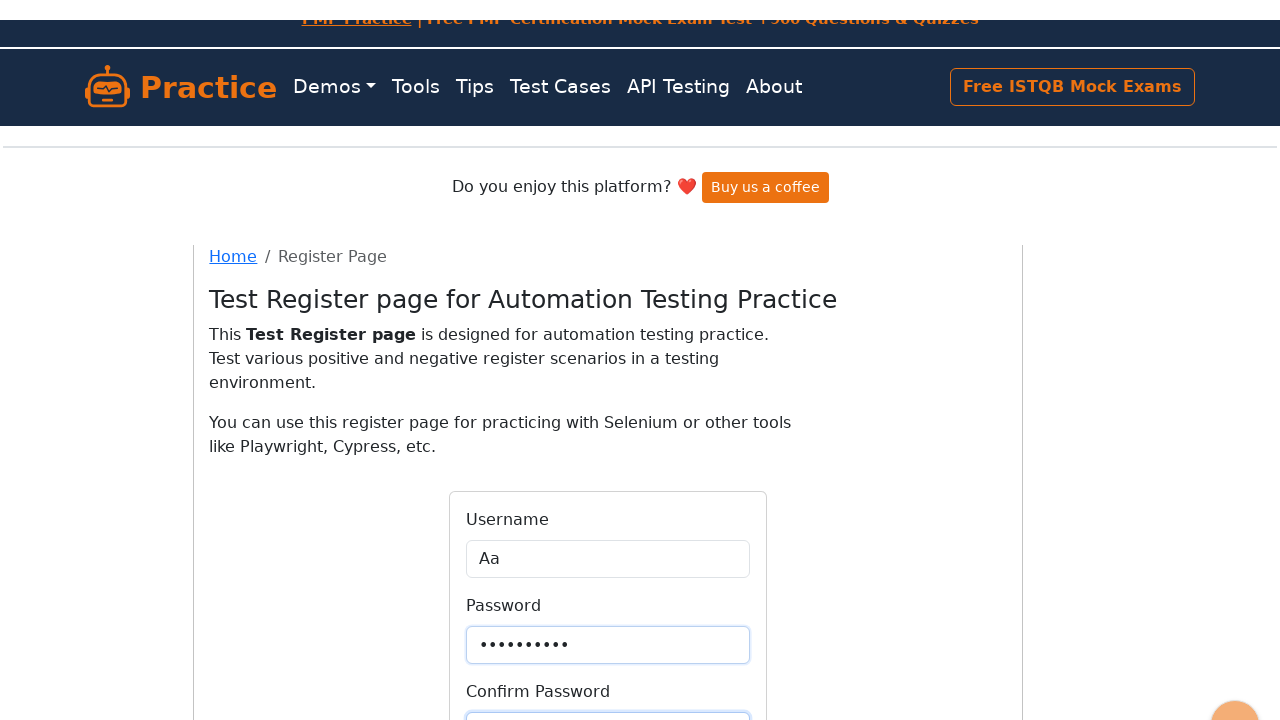

Scrolled Register button into view
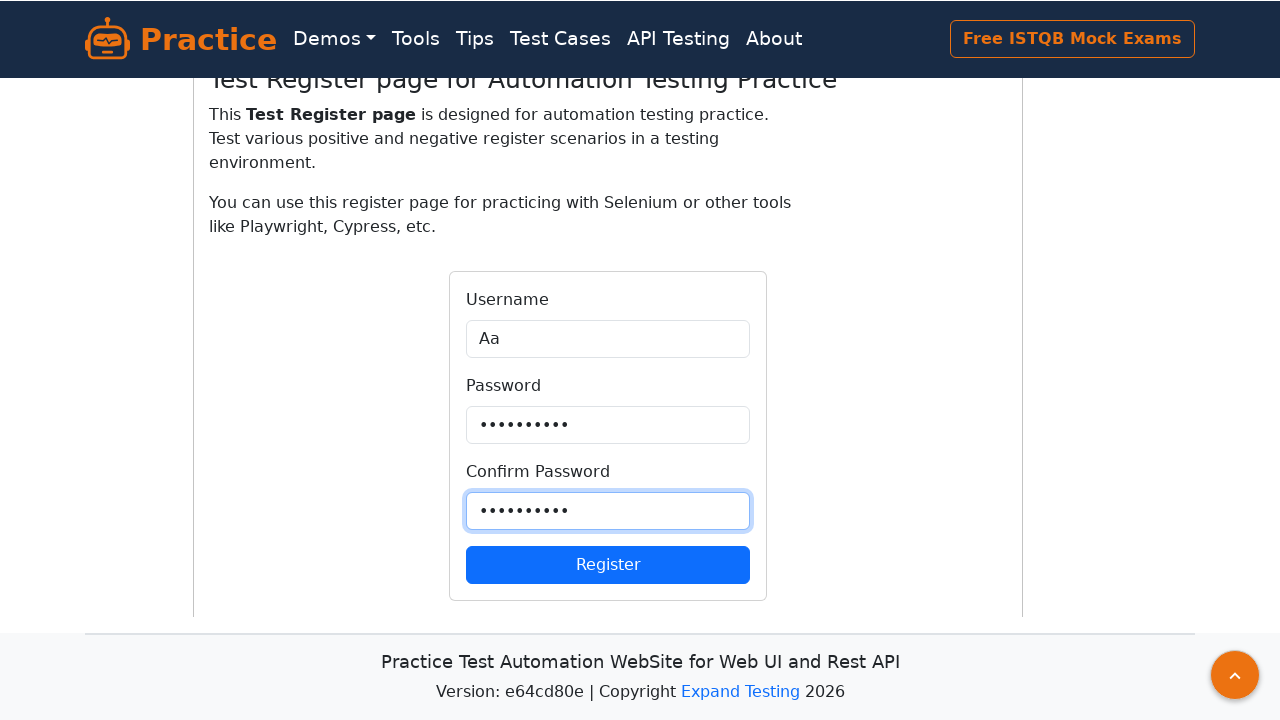

Clicked Register button to submit form with short username at (608, 564) on internal:role=button[name="Register"i]
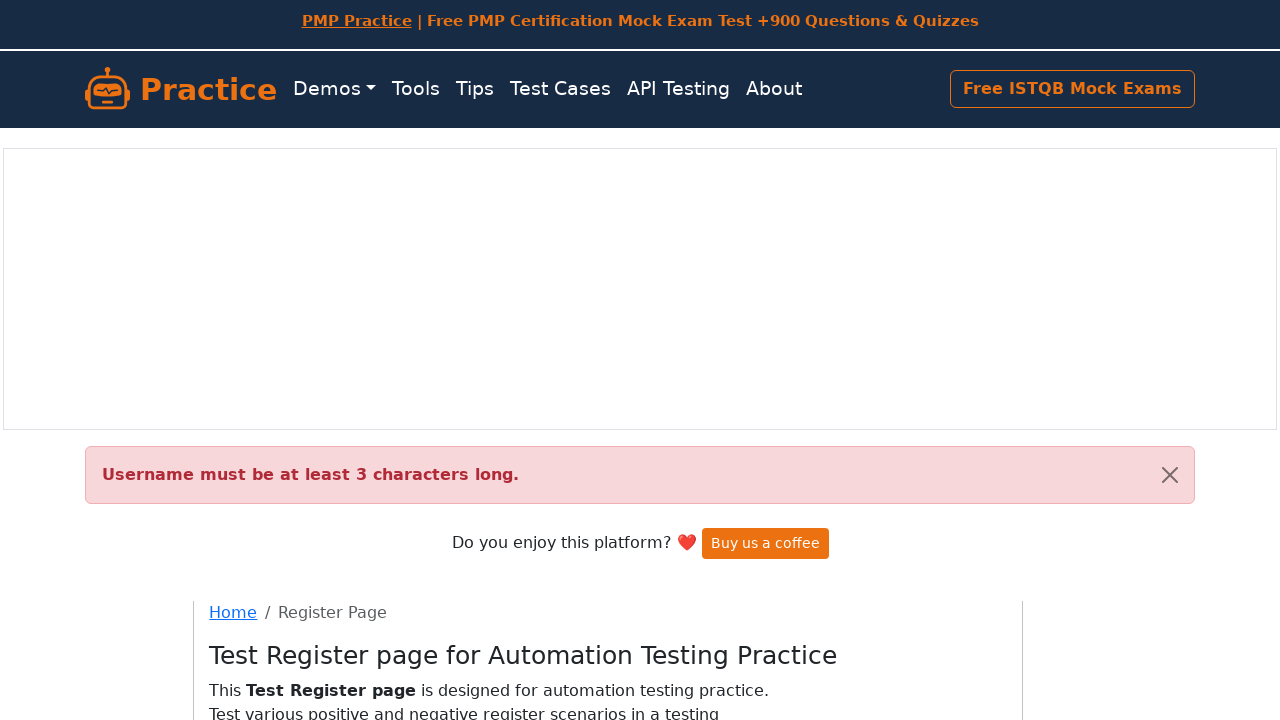

Alert message appeared validating short username error
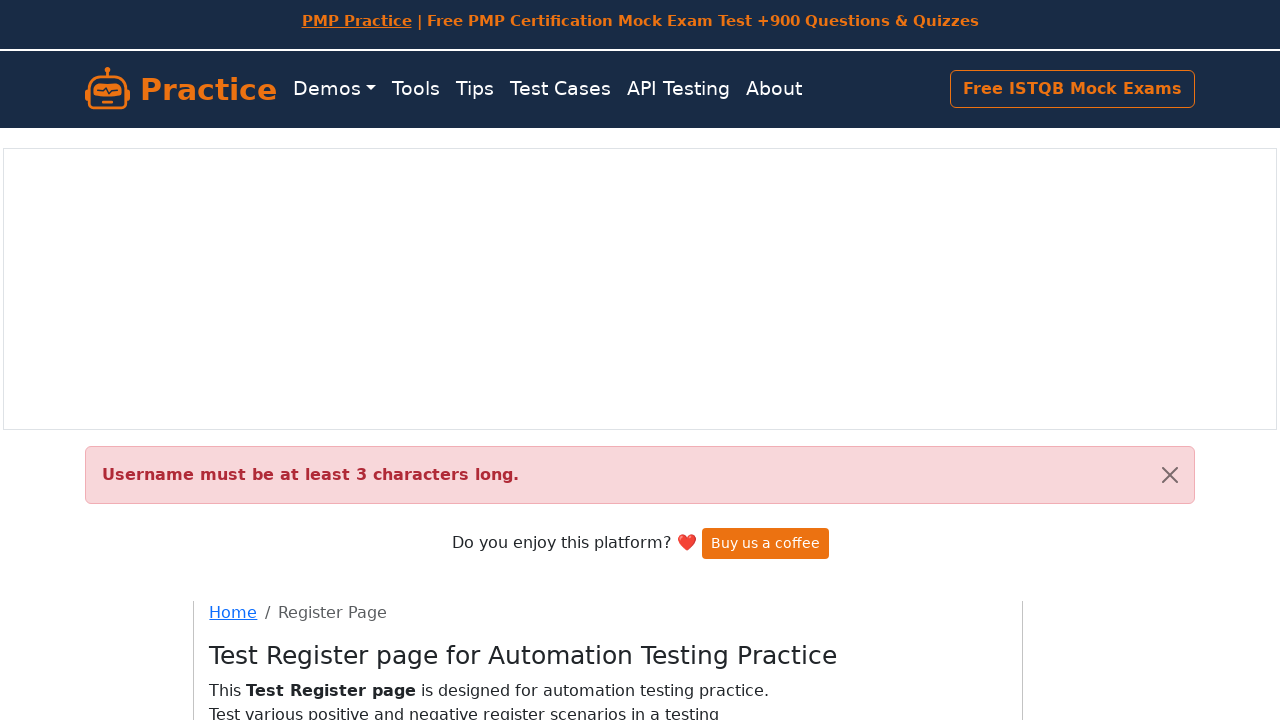

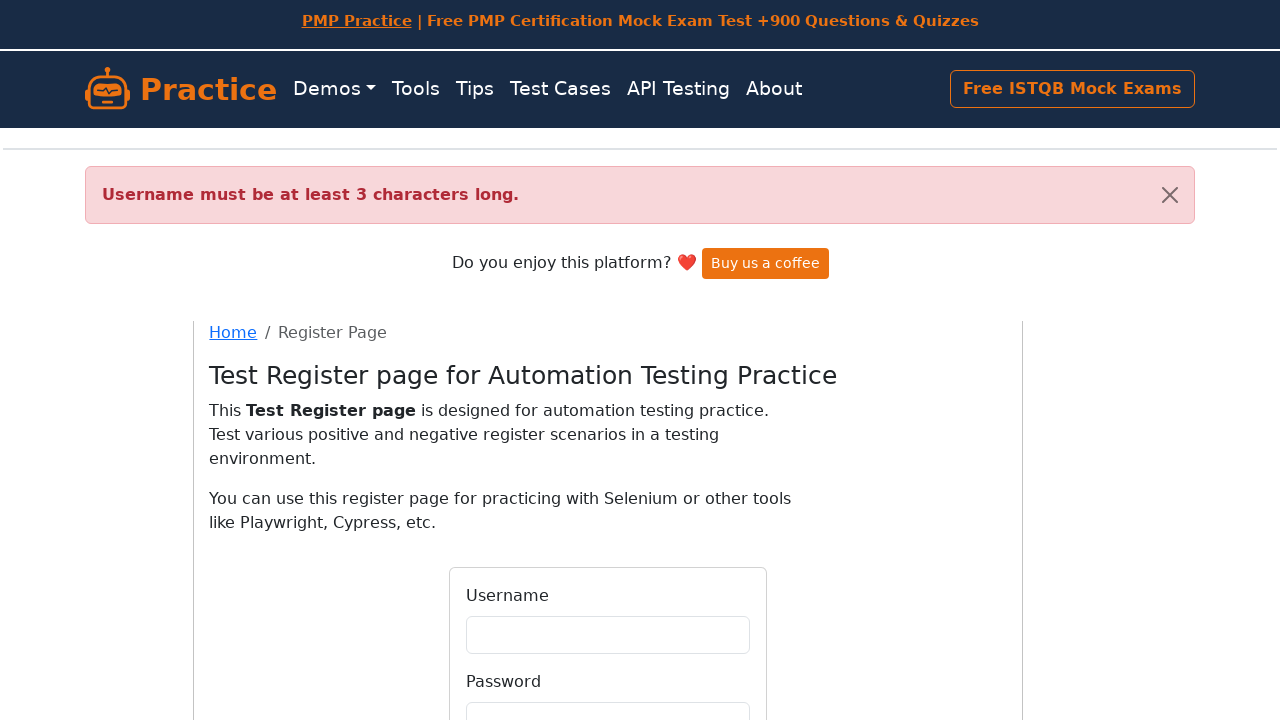